Verifies placeholder text for Debt payment form fields by selecting the option from dropdown and checking input placeholders

Starting URL: https://www.mts.by/

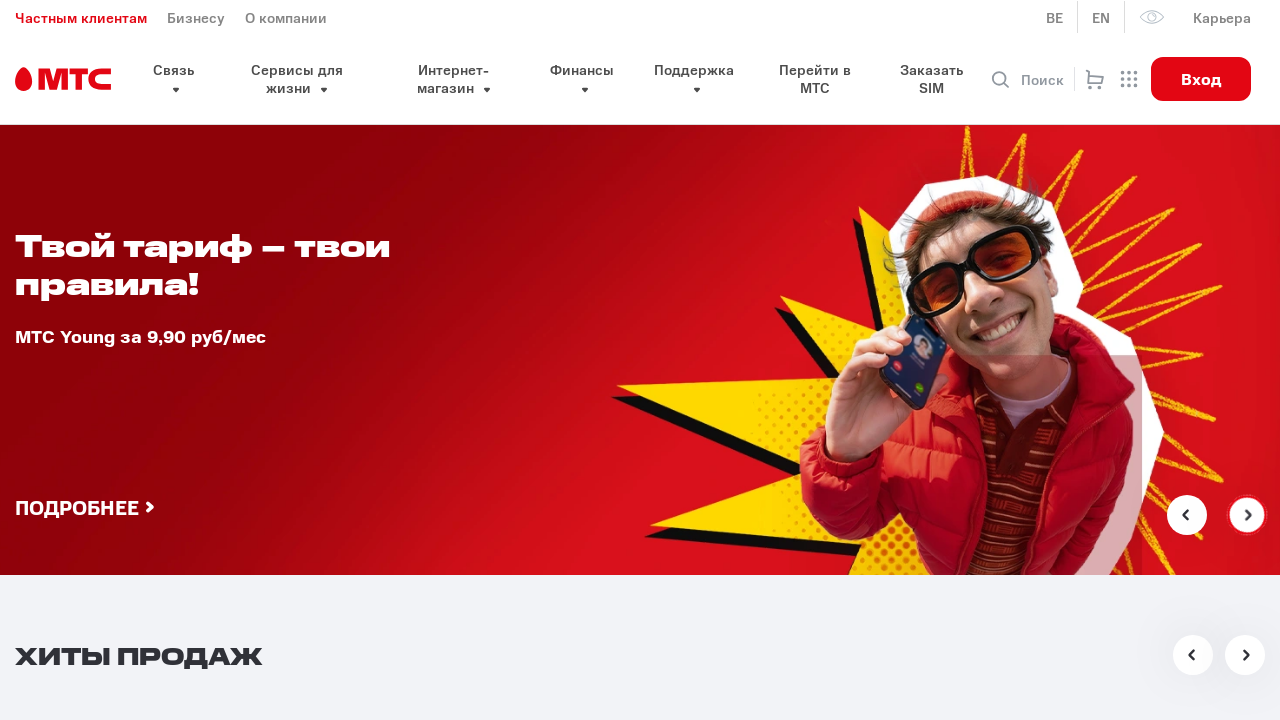

Scrolled payment section dropdown into view
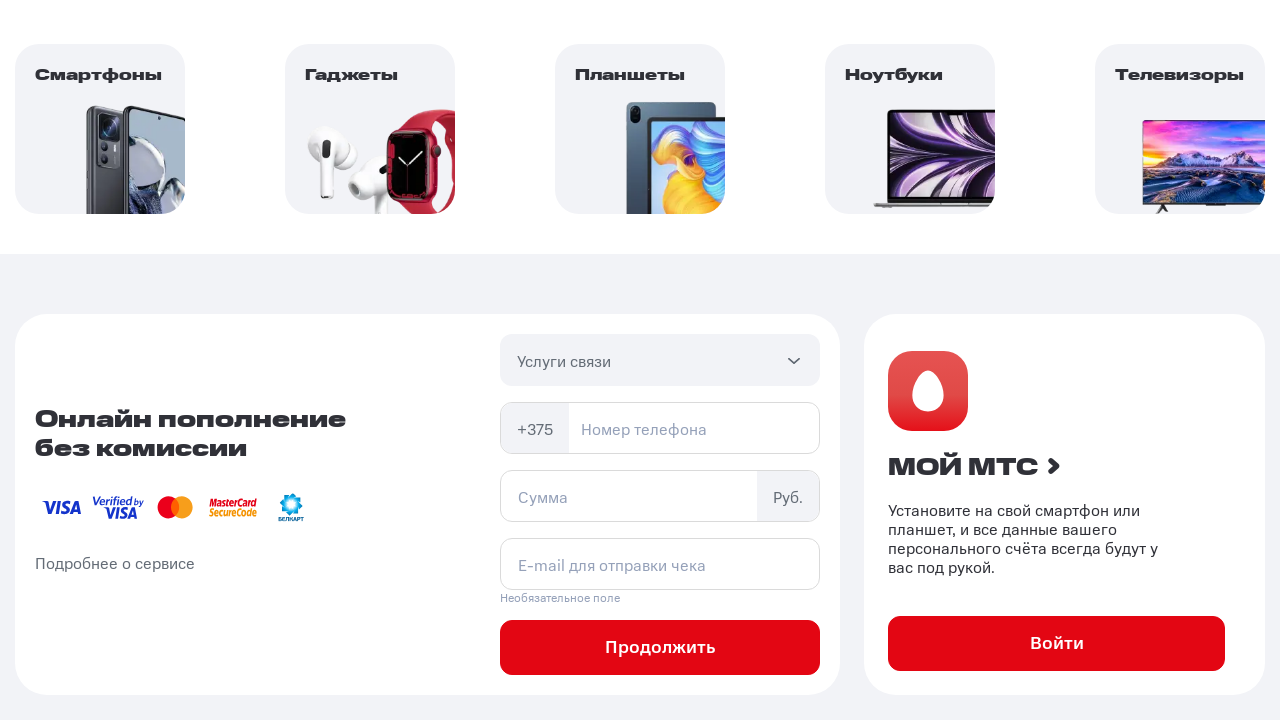

Clicked payment section dropdown button at (660, 360) on #pay-section .select button
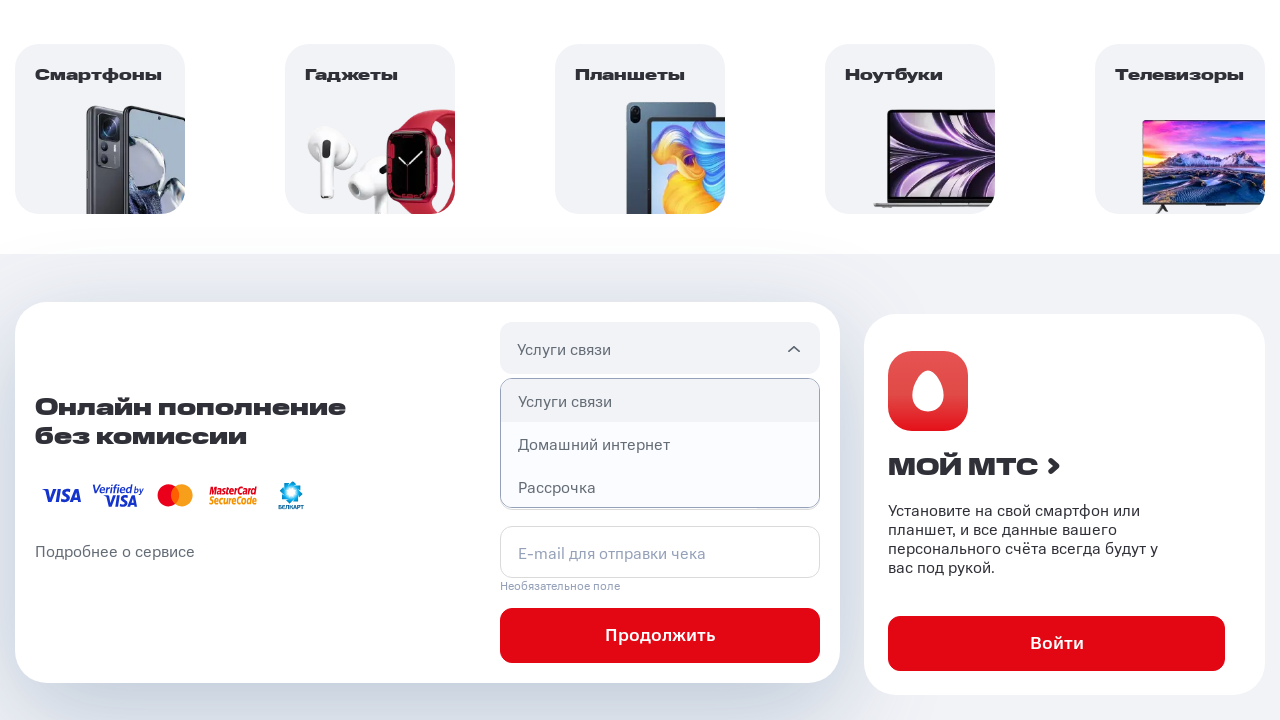

Selected 'Debt' (Задолженность) option from dropdown at (660, 530) on xpath=//p[@class='select__option'][contains(.,'Задолженность')]
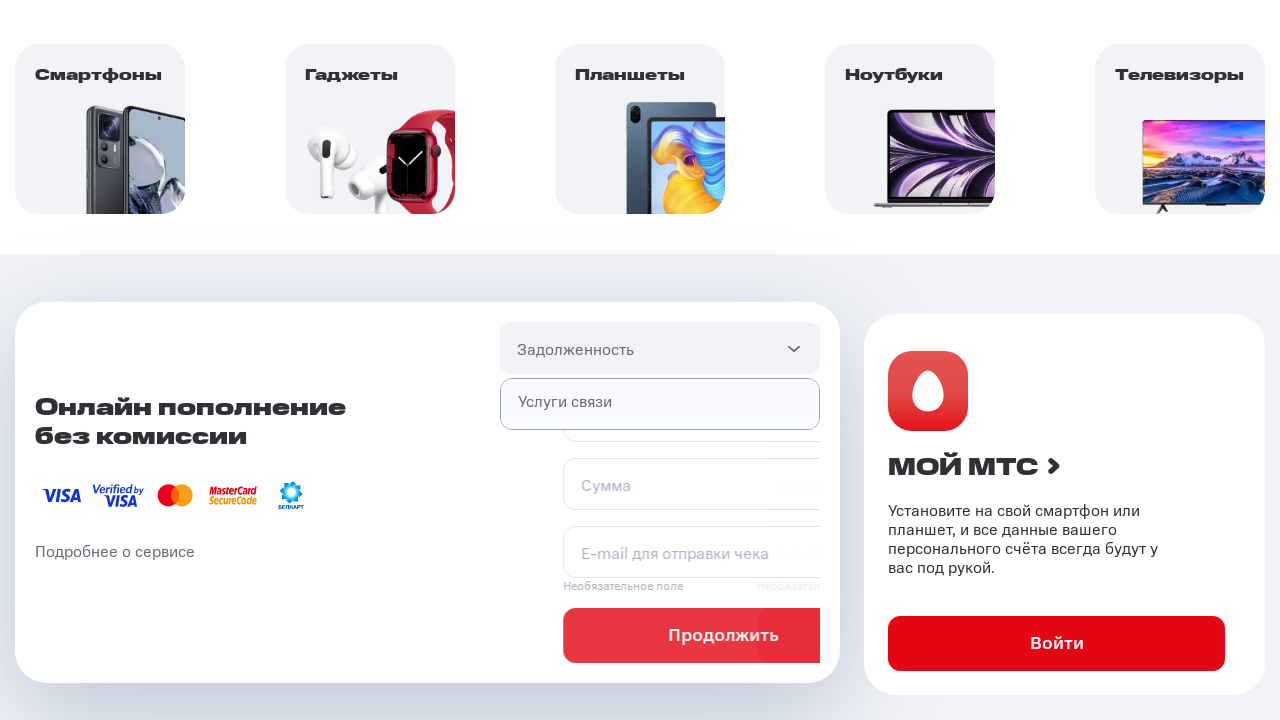

Verified Debt payment form fields with placeholder text are visible
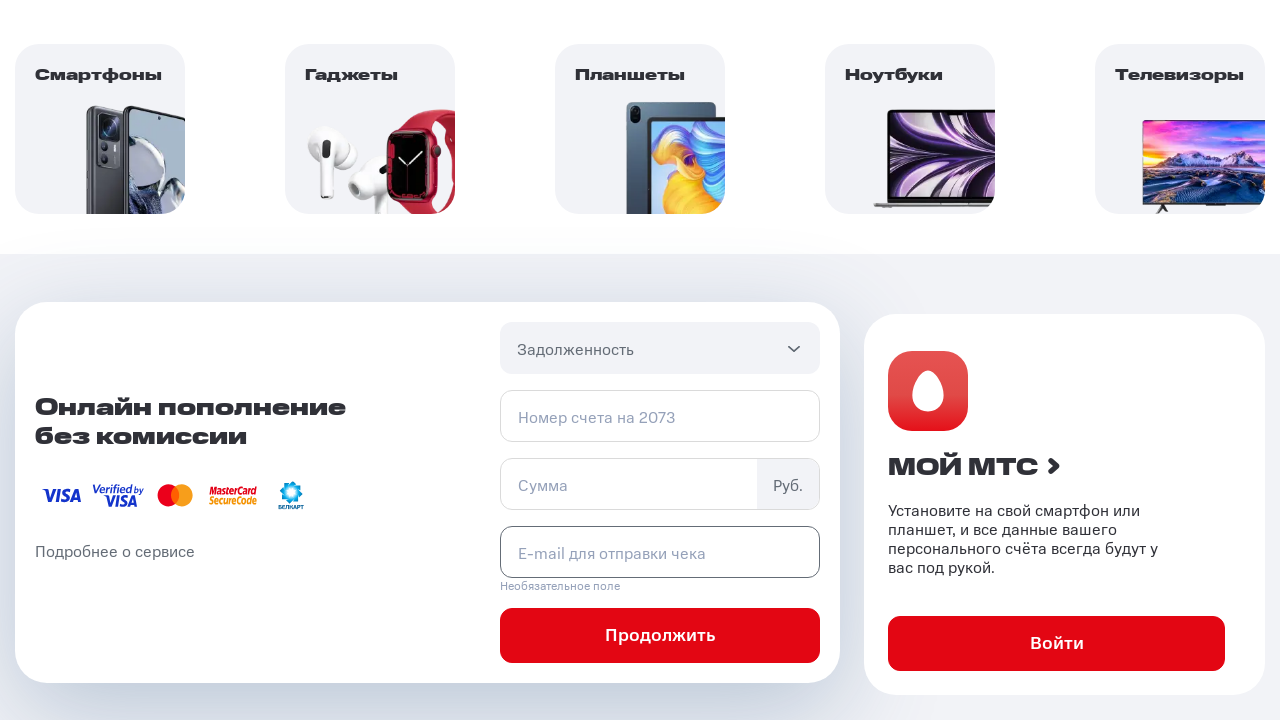

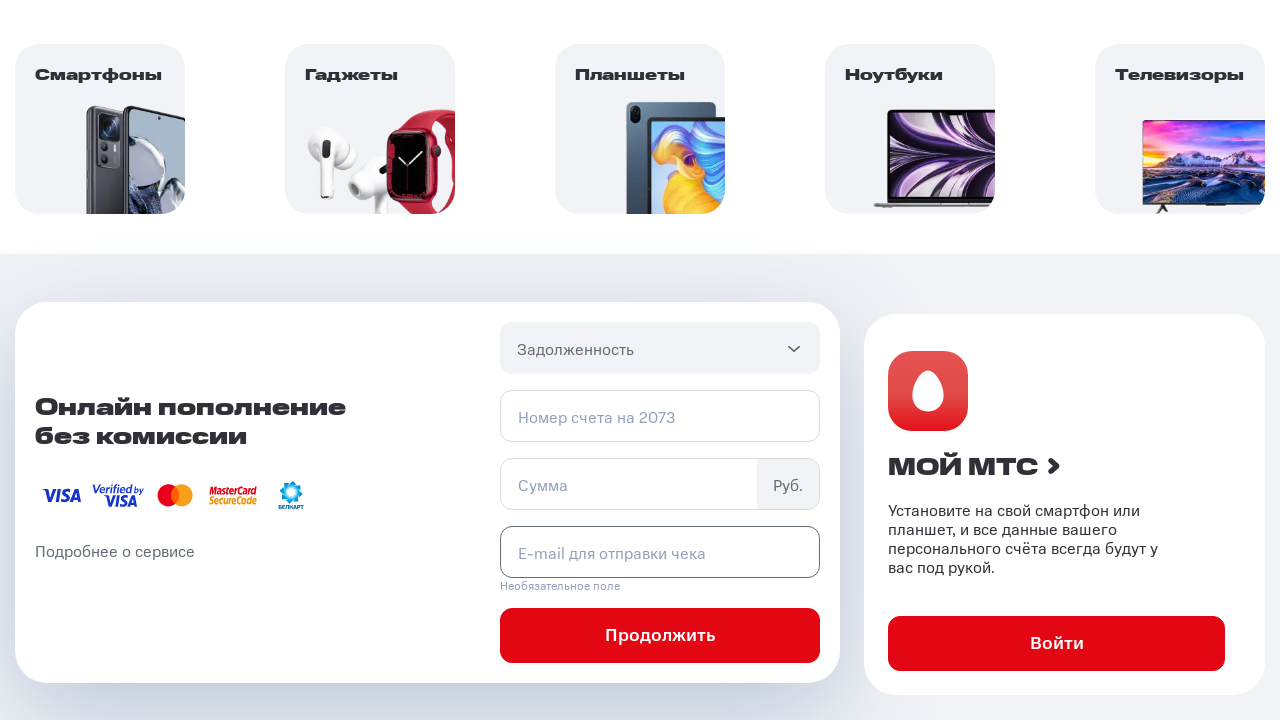